Navigates to an online Sudoku game, extracts the puzzle board from the page, solves it using a backtracking algorithm, fills in the solution, submits it, and verifies the success message.

Starting URL: https://www.gamesforthebrain.com/game/sudoku/

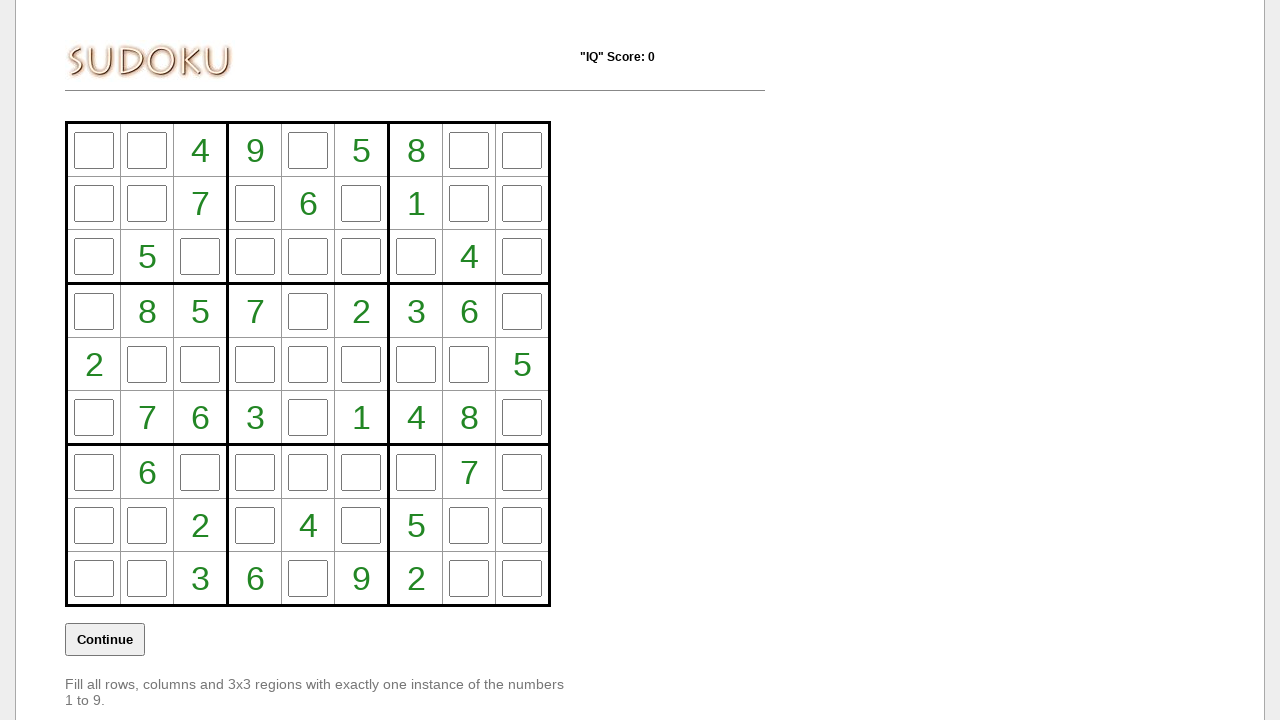

Extracted Sudoku puzzle board from the page
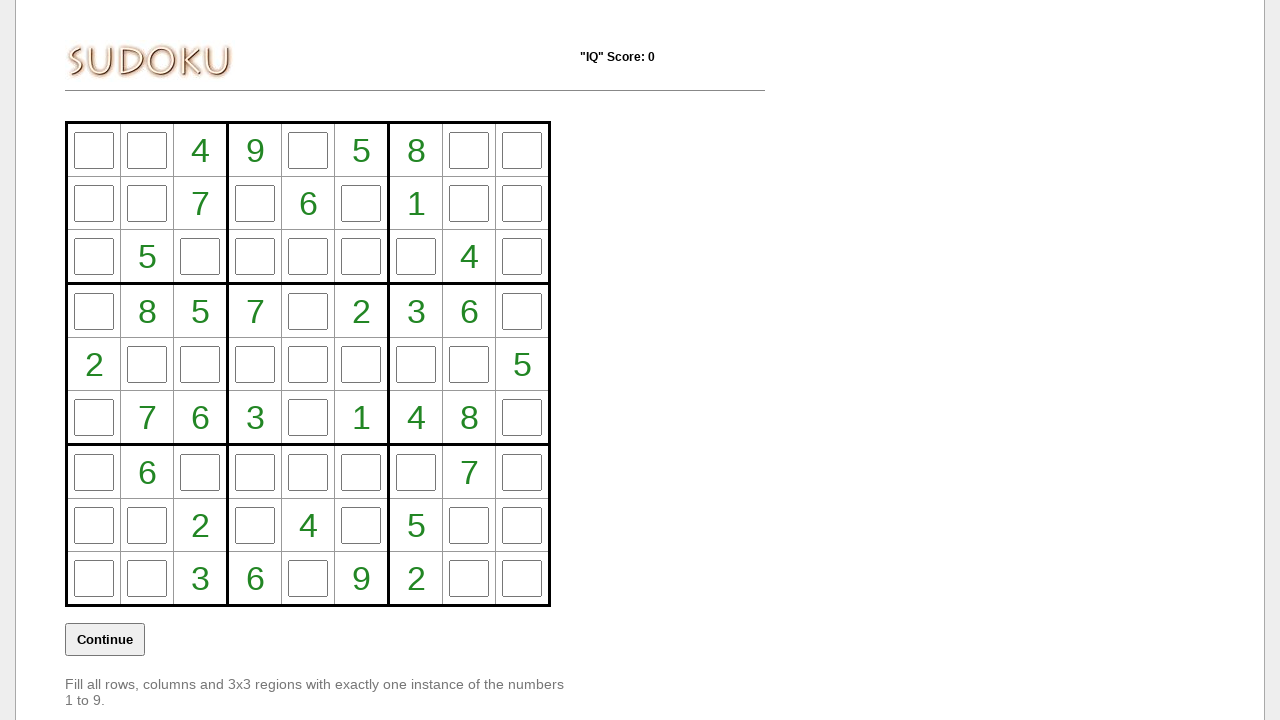

Solved Sudoku puzzle using backtracking algorithm
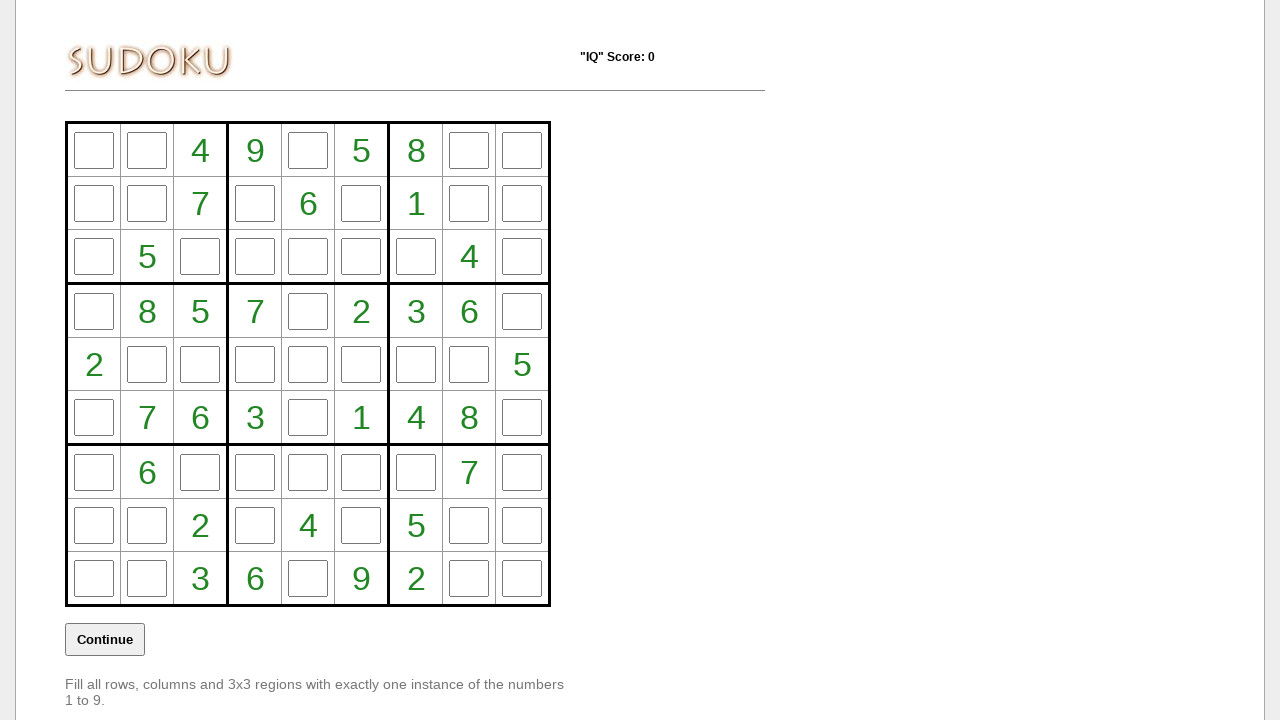

Filled all solved Sudoku values into the page form
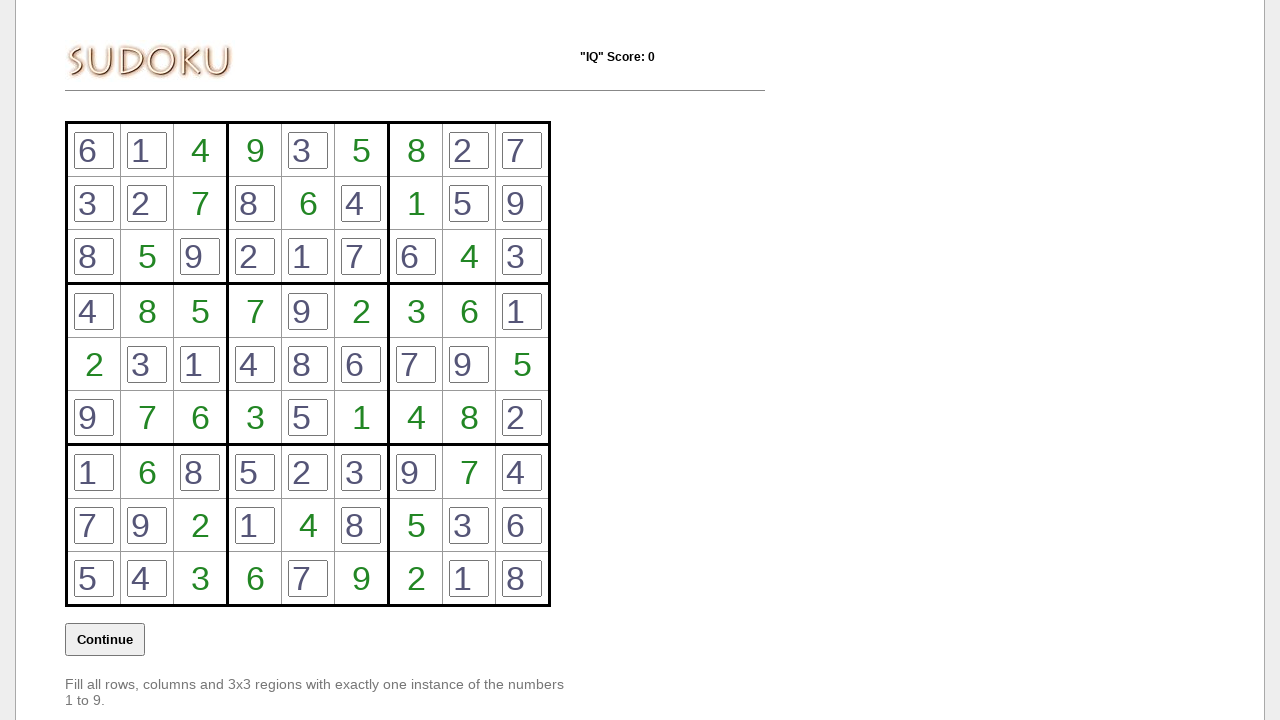

Waited for page to register form changes
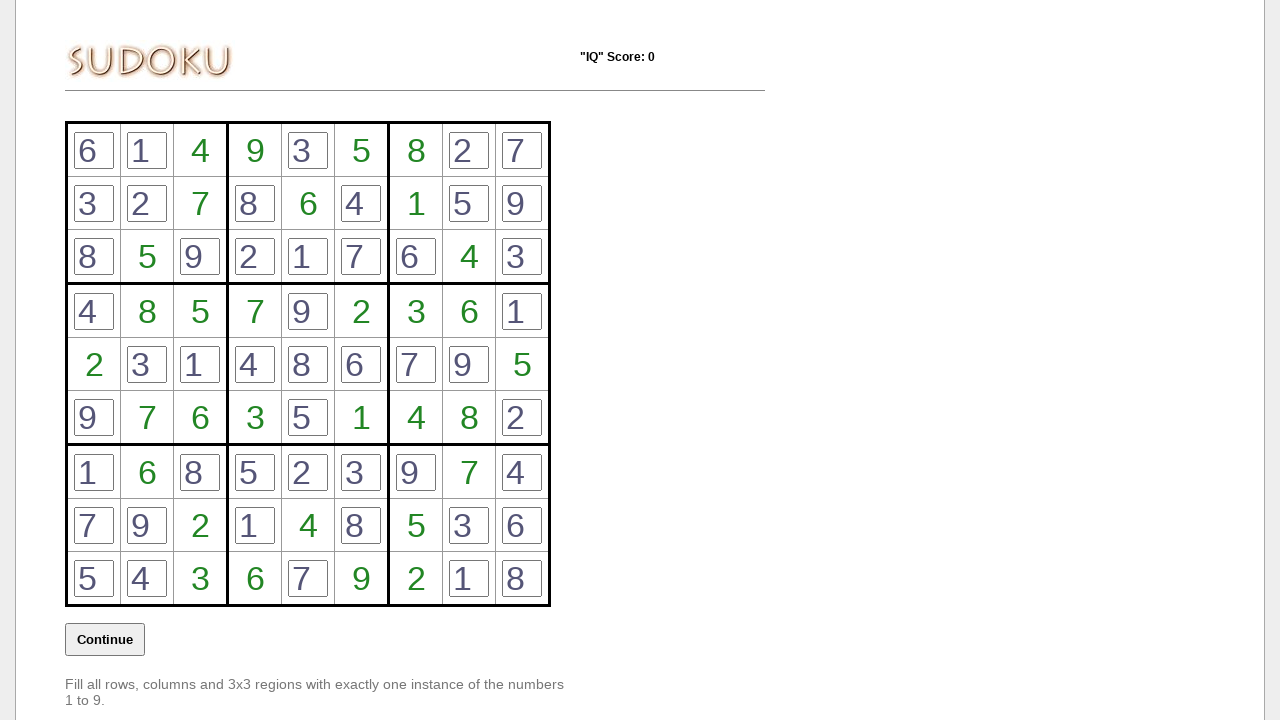

Clicked continue button to submit solution at (105, 640) on #continueButton
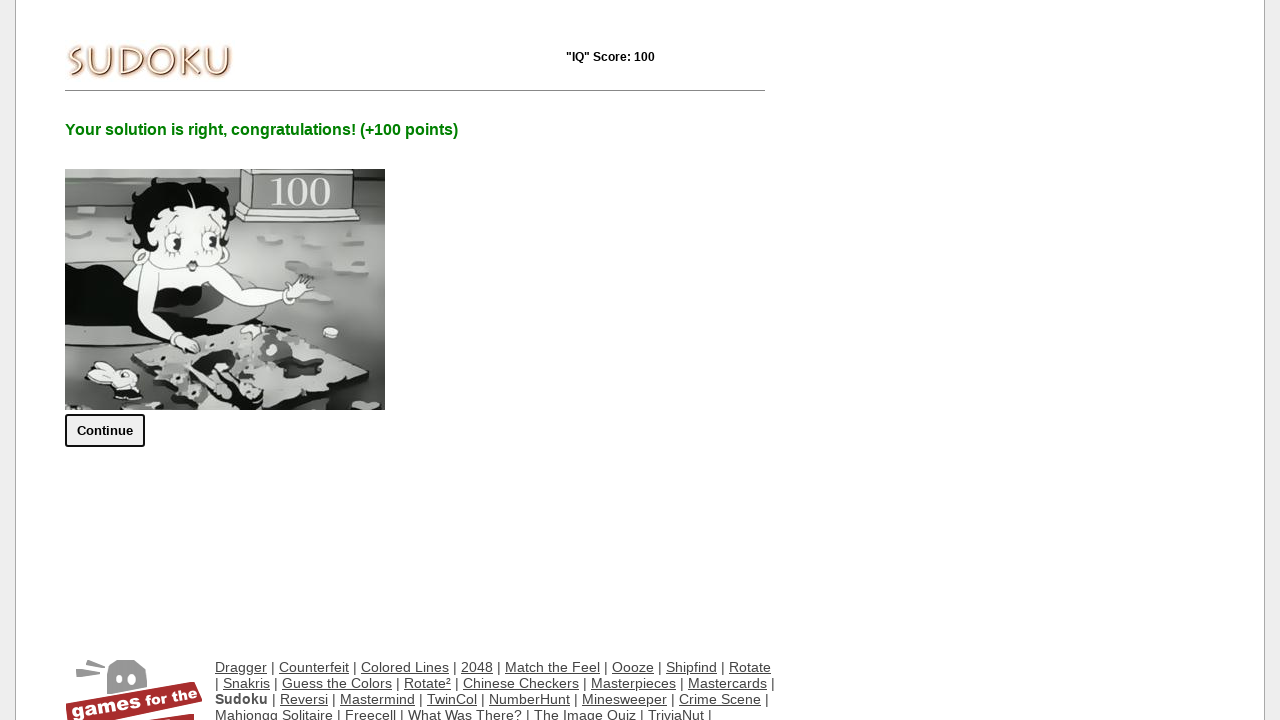

Waited for page to load after submission
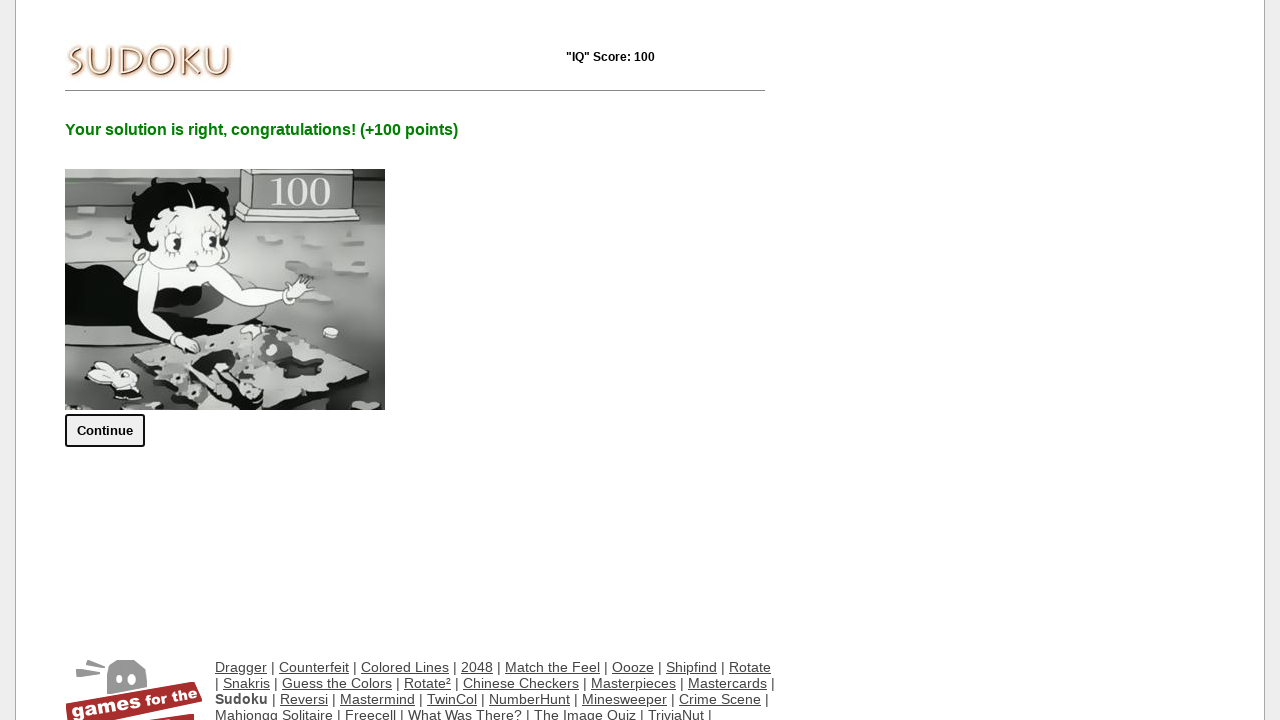

Waited for success message to appear
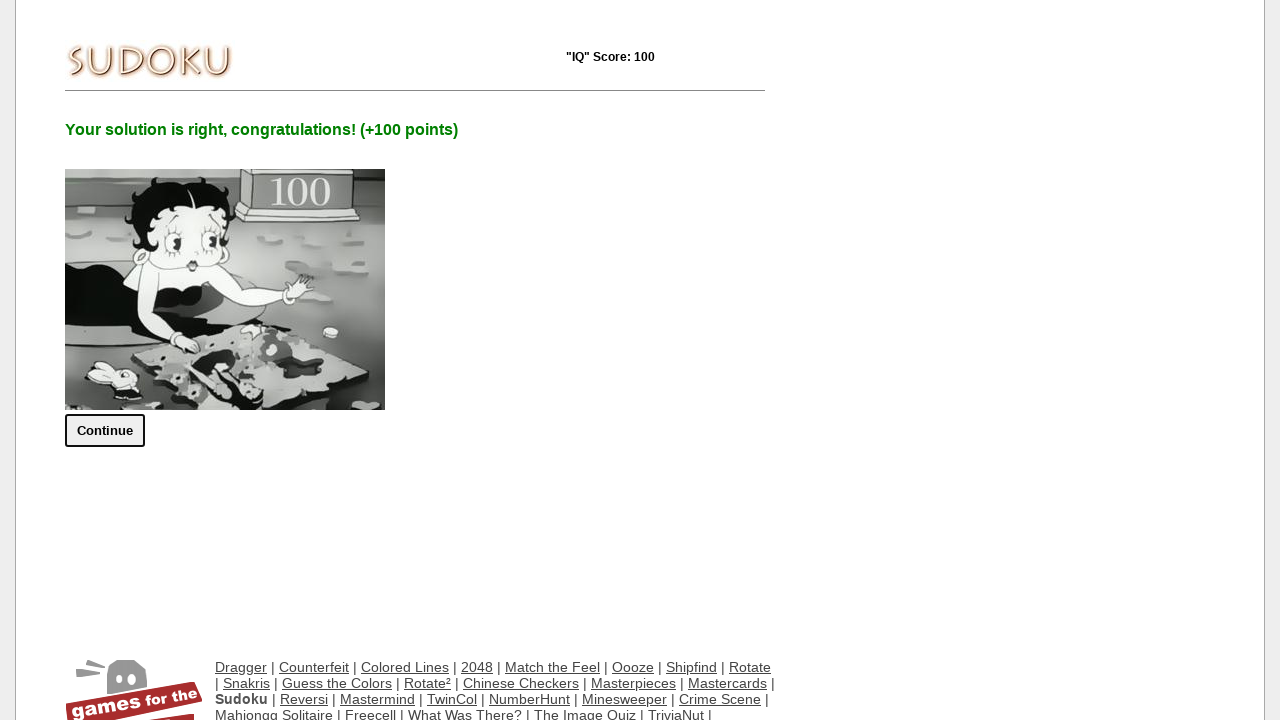

Retrieved success message text from page
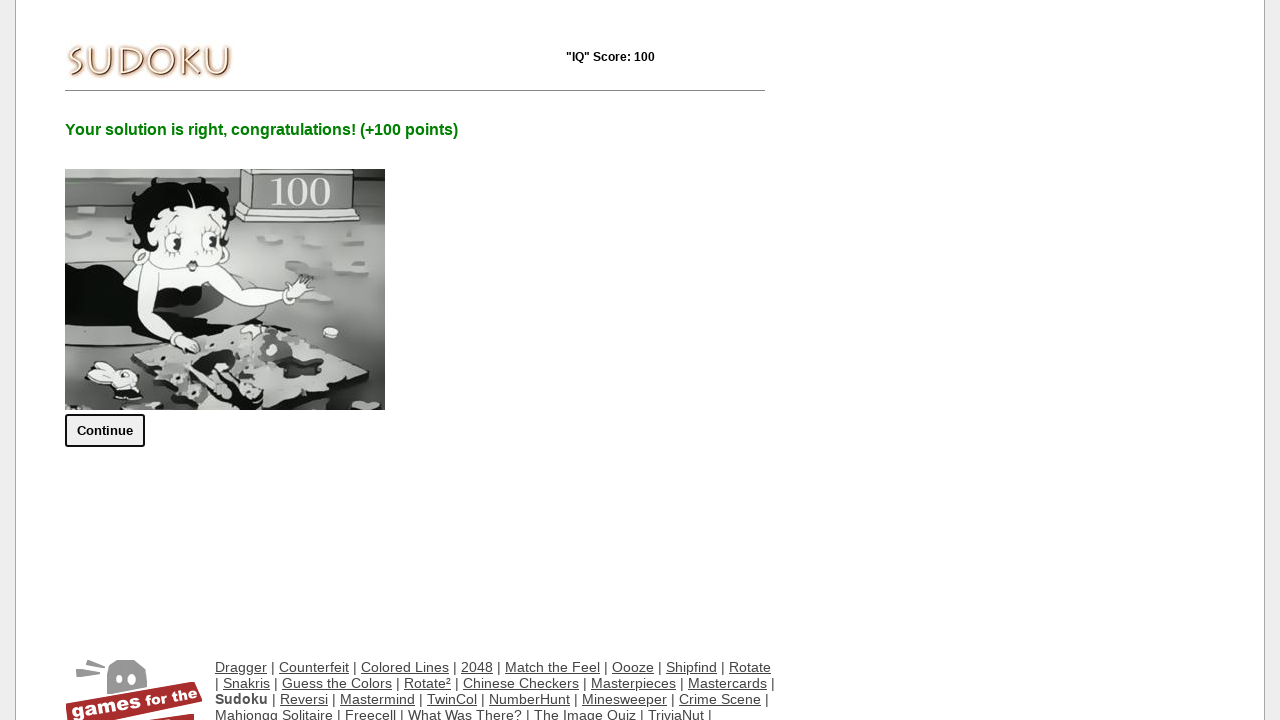

Verified success message matches expected text
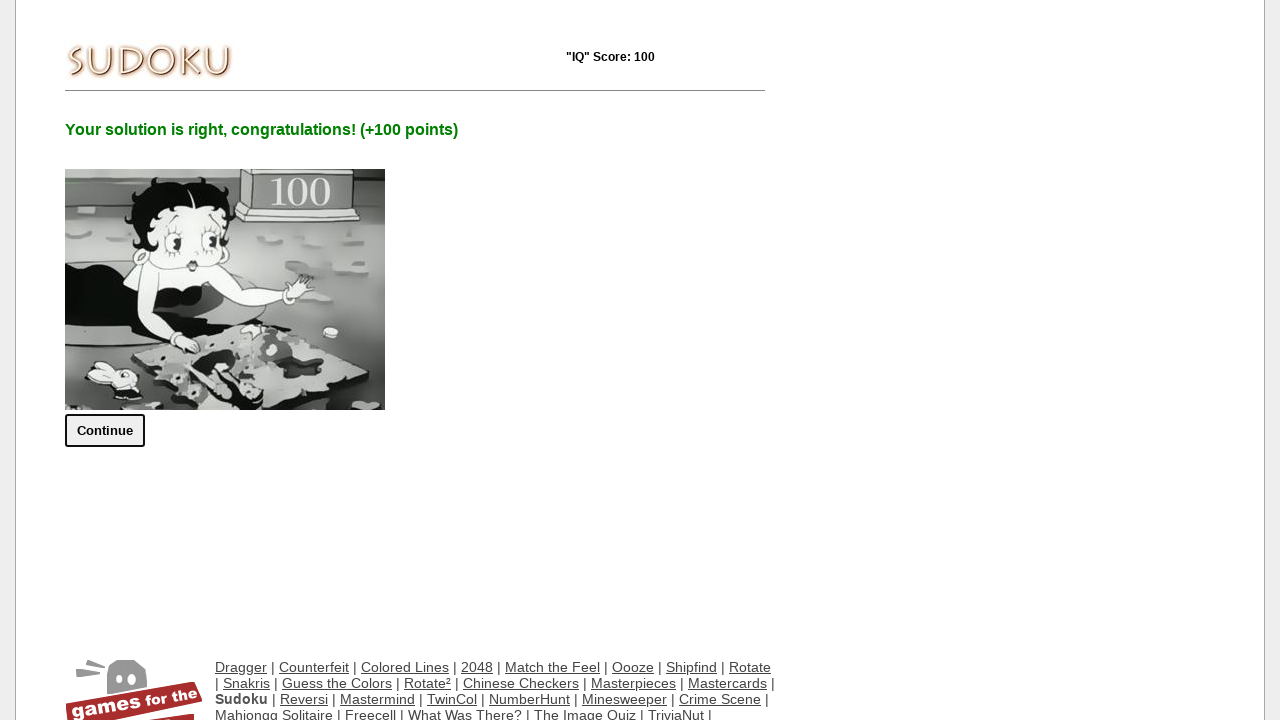

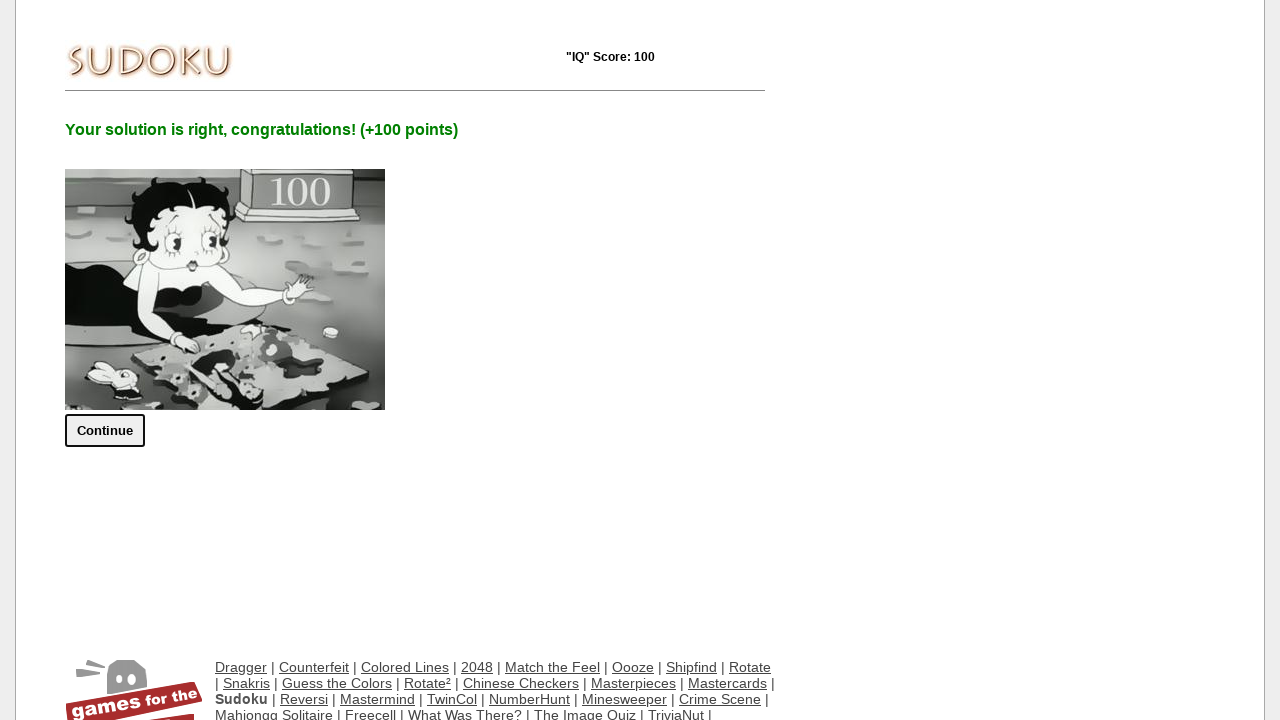